Tests a registration form by filling in first name, last name, and city fields in the first block, then submitting and verifying the success message.

Starting URL: http://suninjuly.github.io/registration1.html

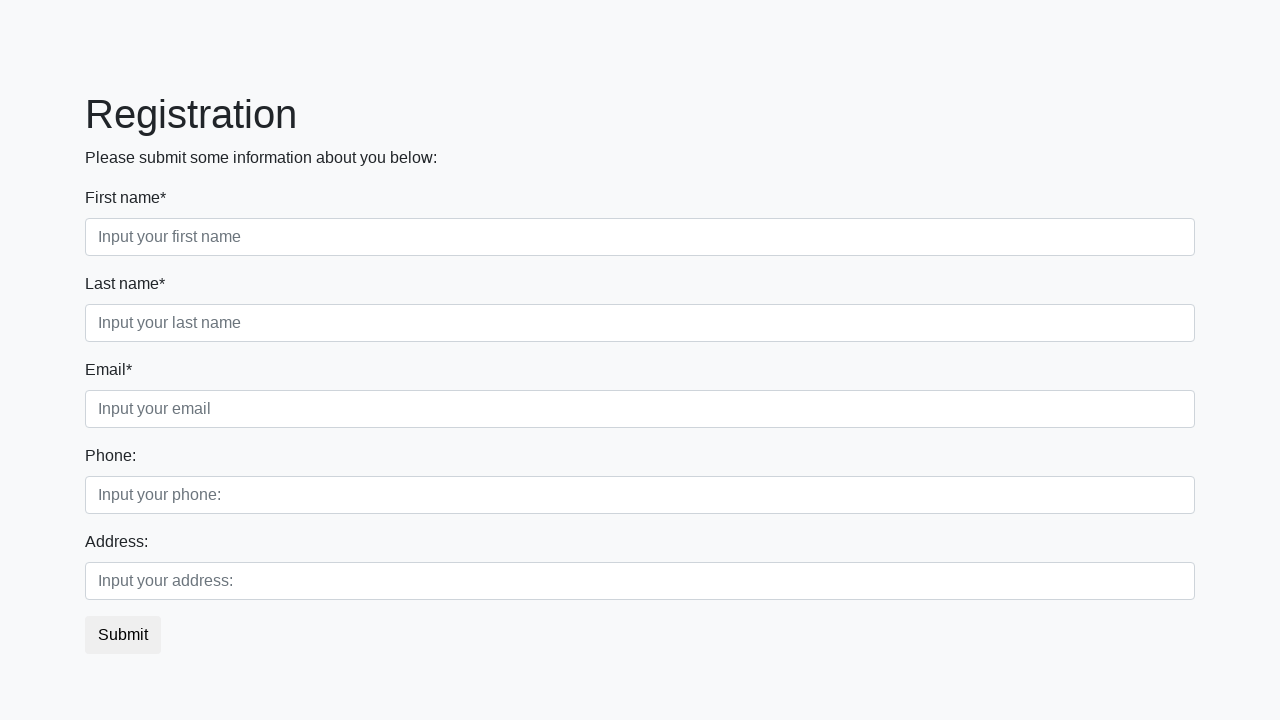

Navigated to registration form page
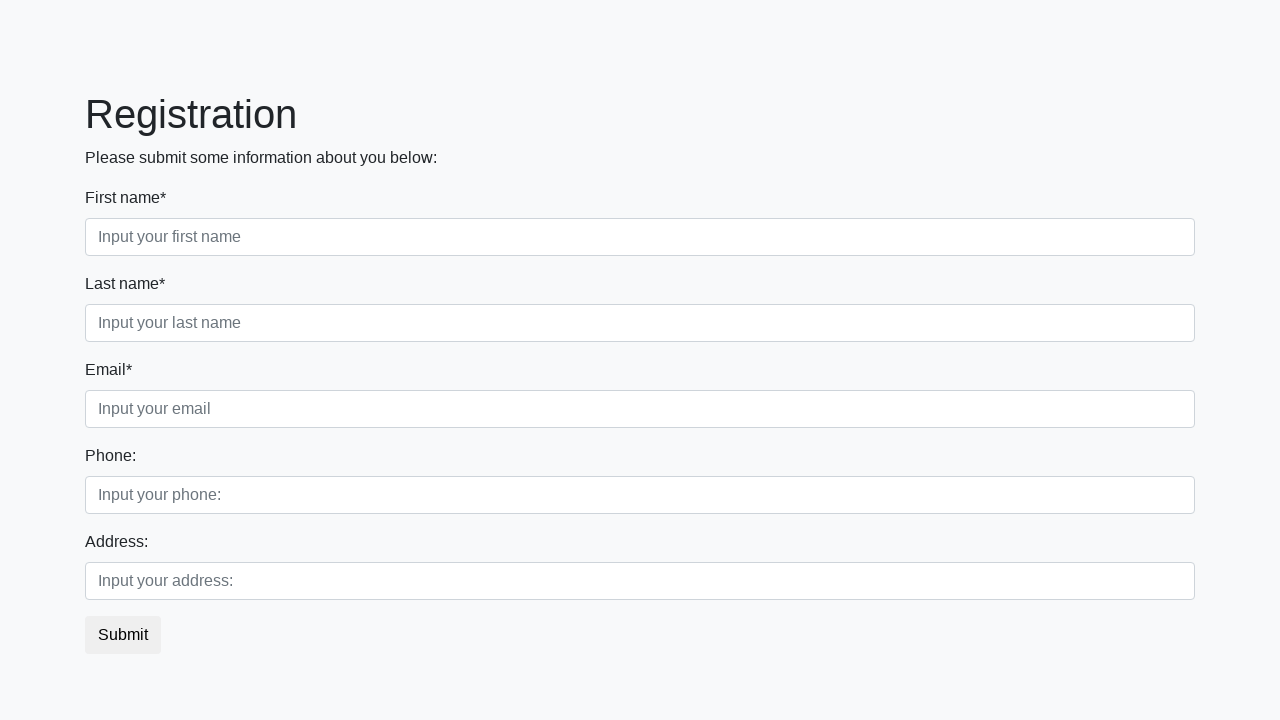

Filled first name field with 'Ivan' on .first_block .first
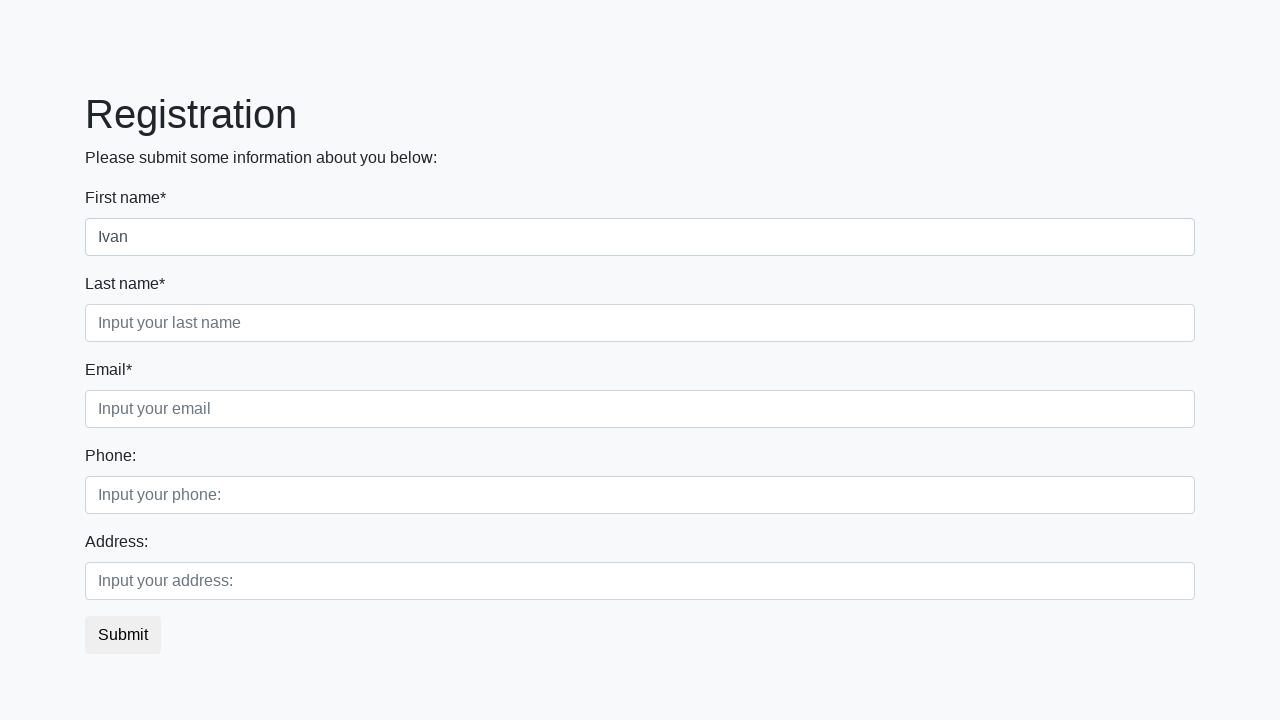

Filled last name field with 'Petrov' on .first_block .second
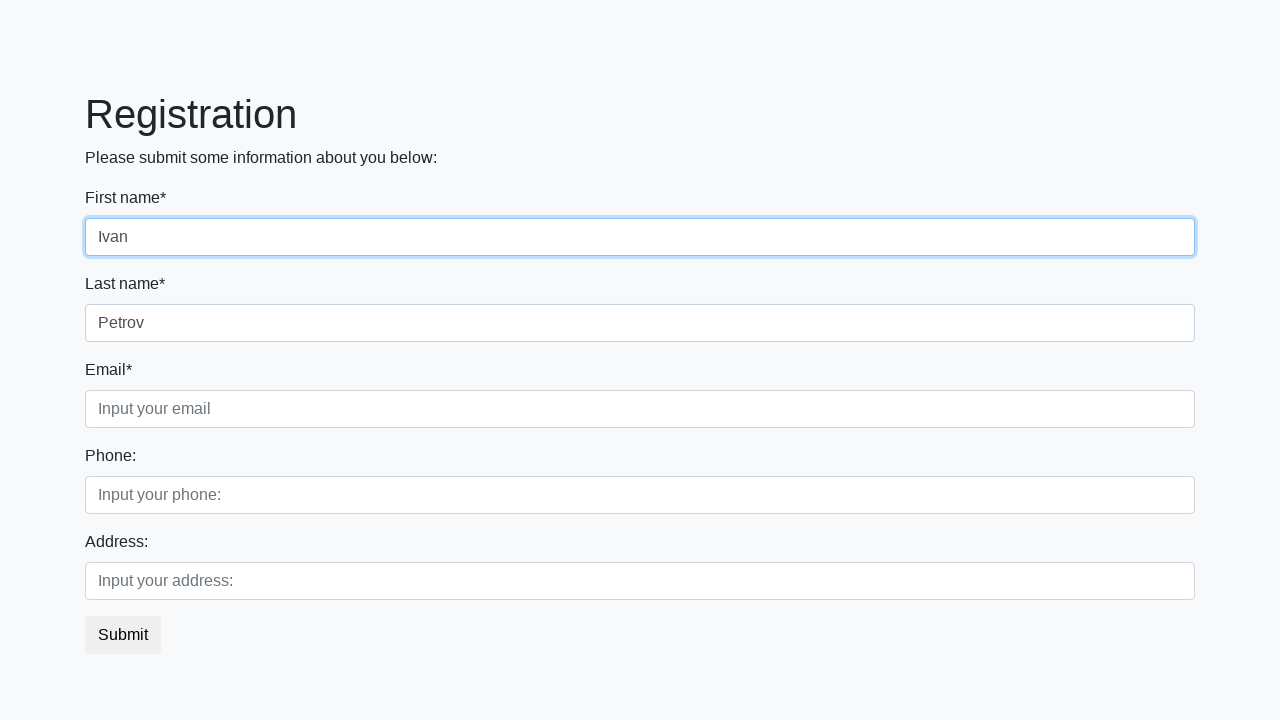

Filled city field with 'Smolensk' on .first_block .third
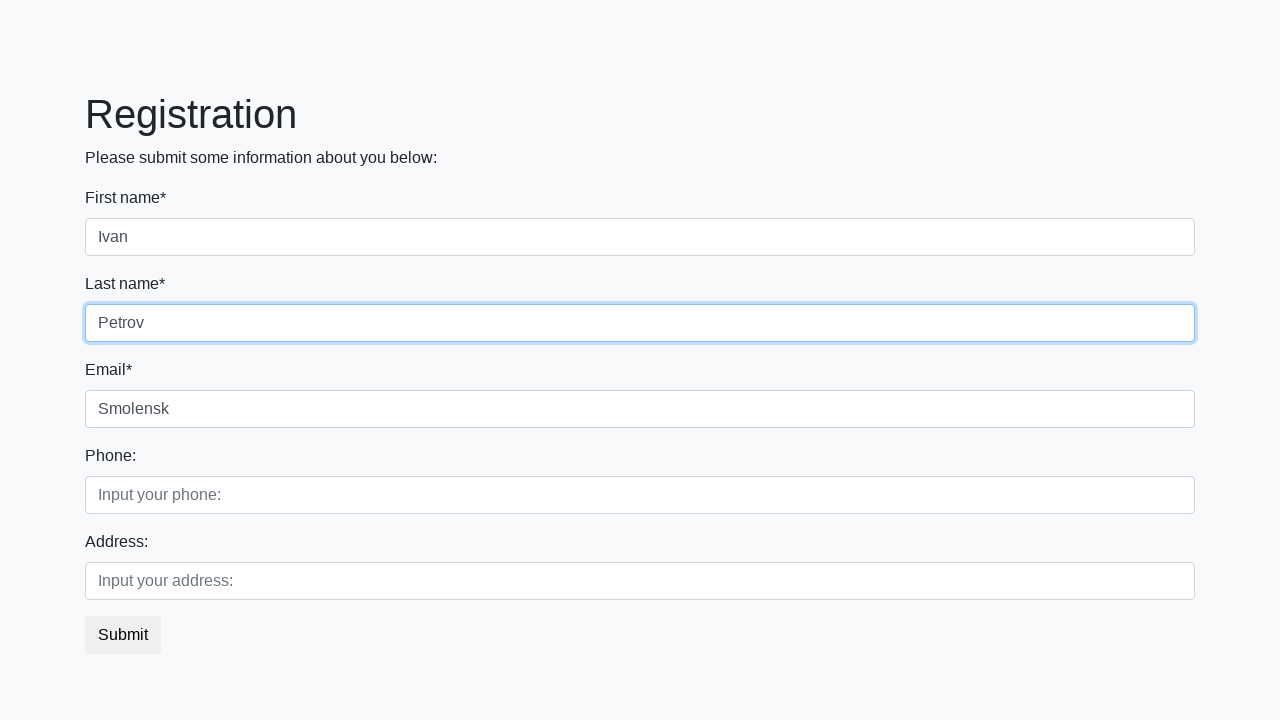

Clicked submit button to submit registration form at (123, 635) on button.btn
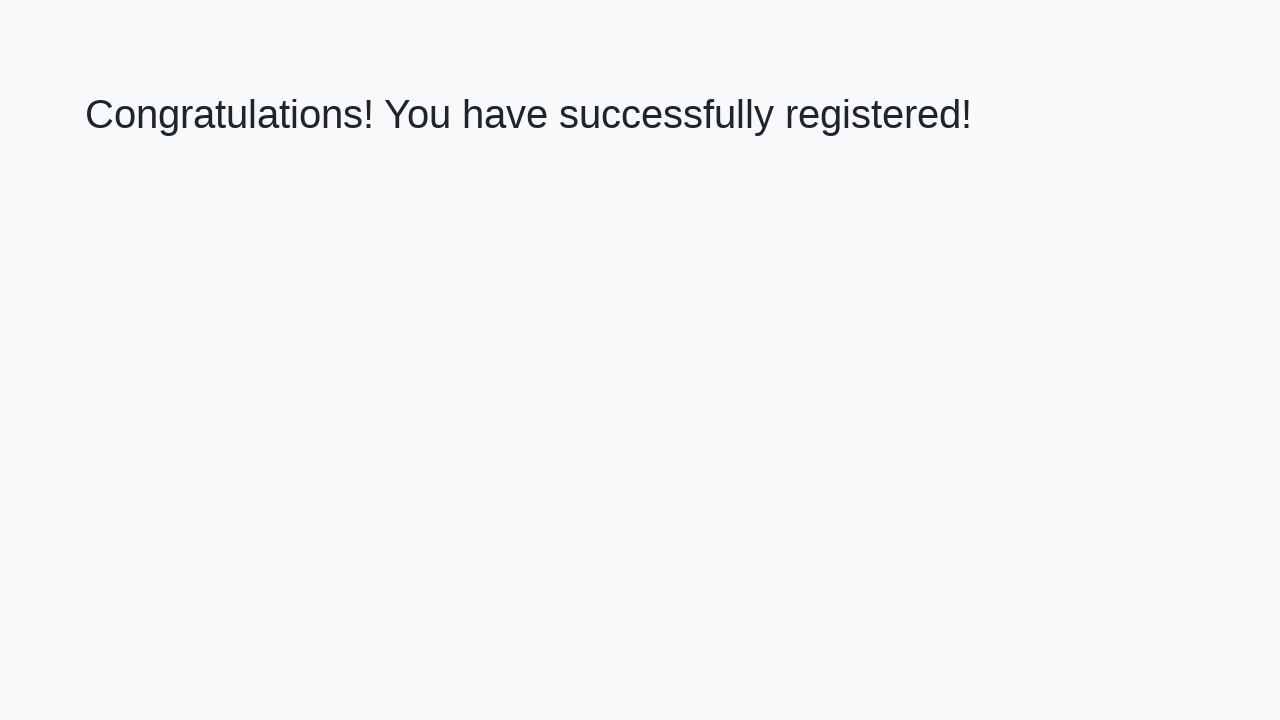

Success message appeared - registration completed
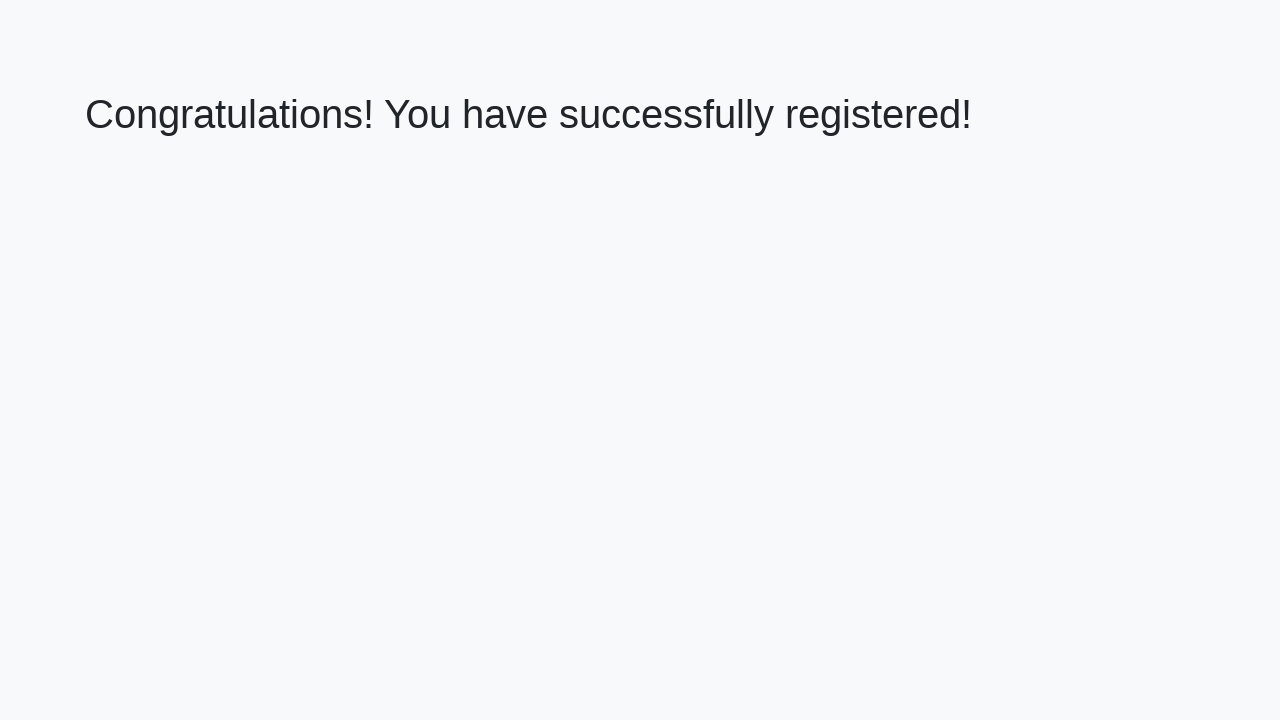

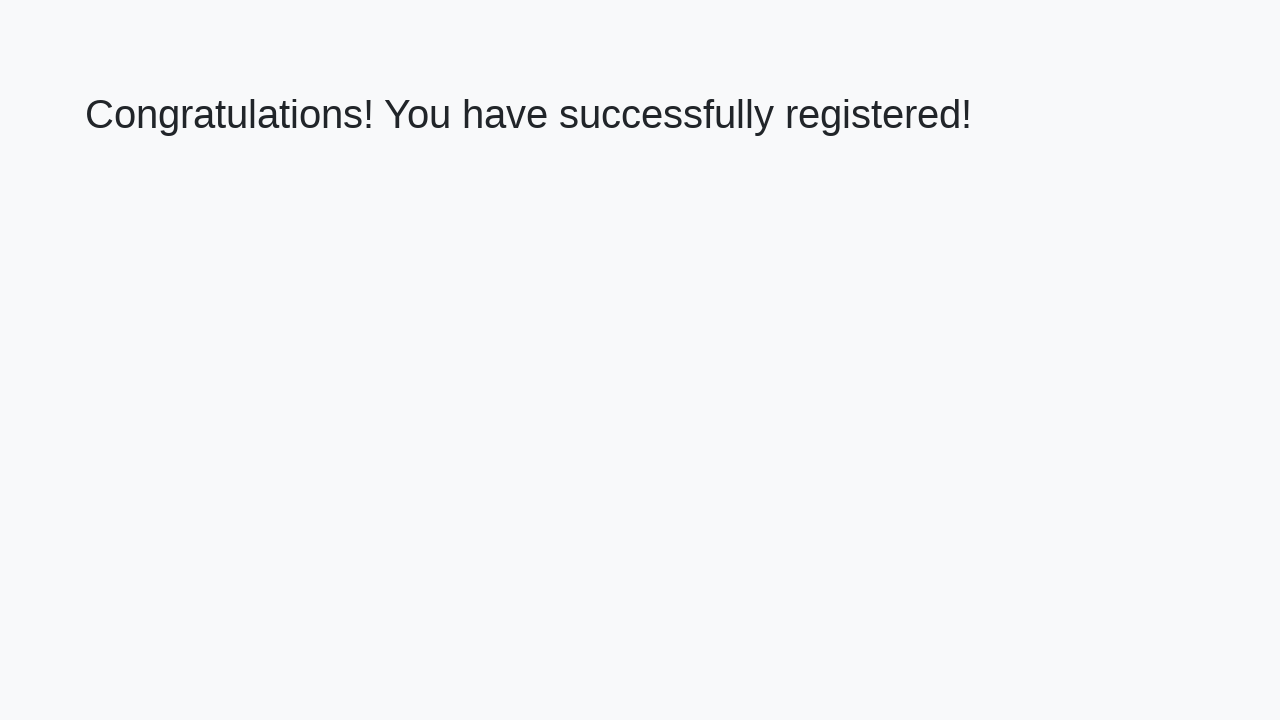